Tests navigation to the Error page by clicking the Error button and verifying a 404 error message is displayed

Starting URL: http://uitest.duodecadits.com

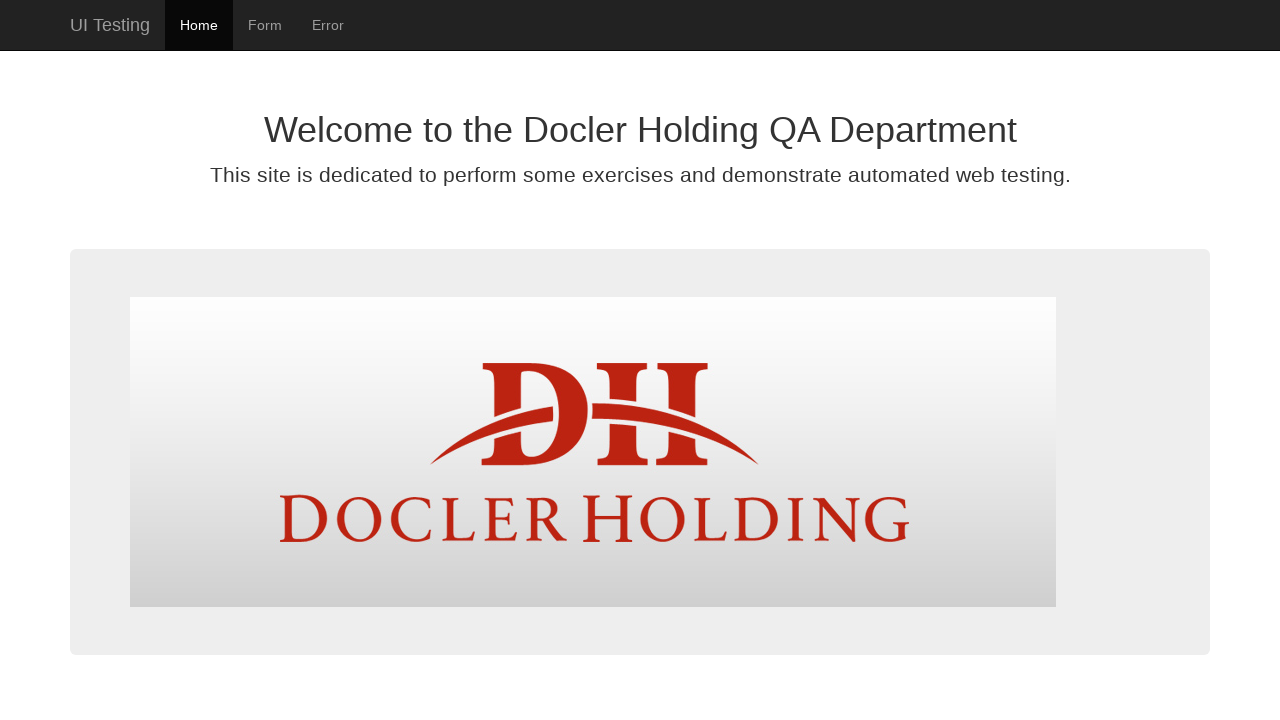

Clicked the Error button to navigate to error page at (328, 25) on a#error
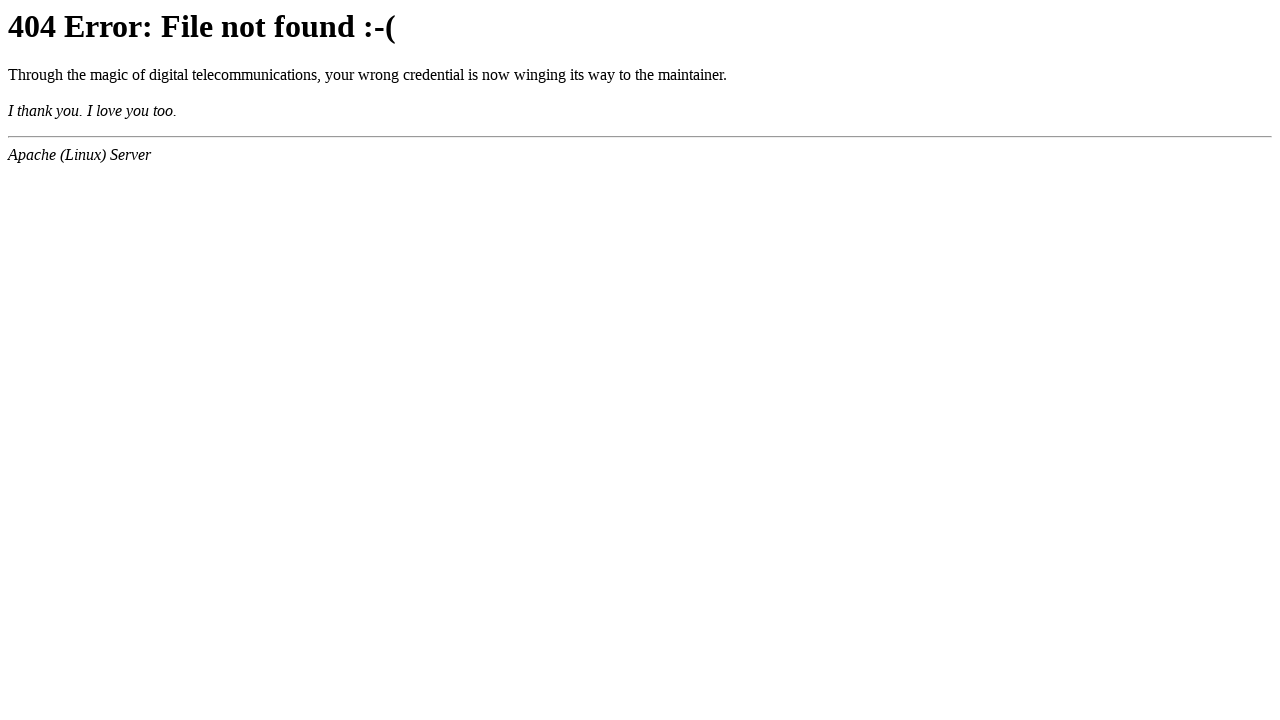

Verified 404 Error message is displayed on the page
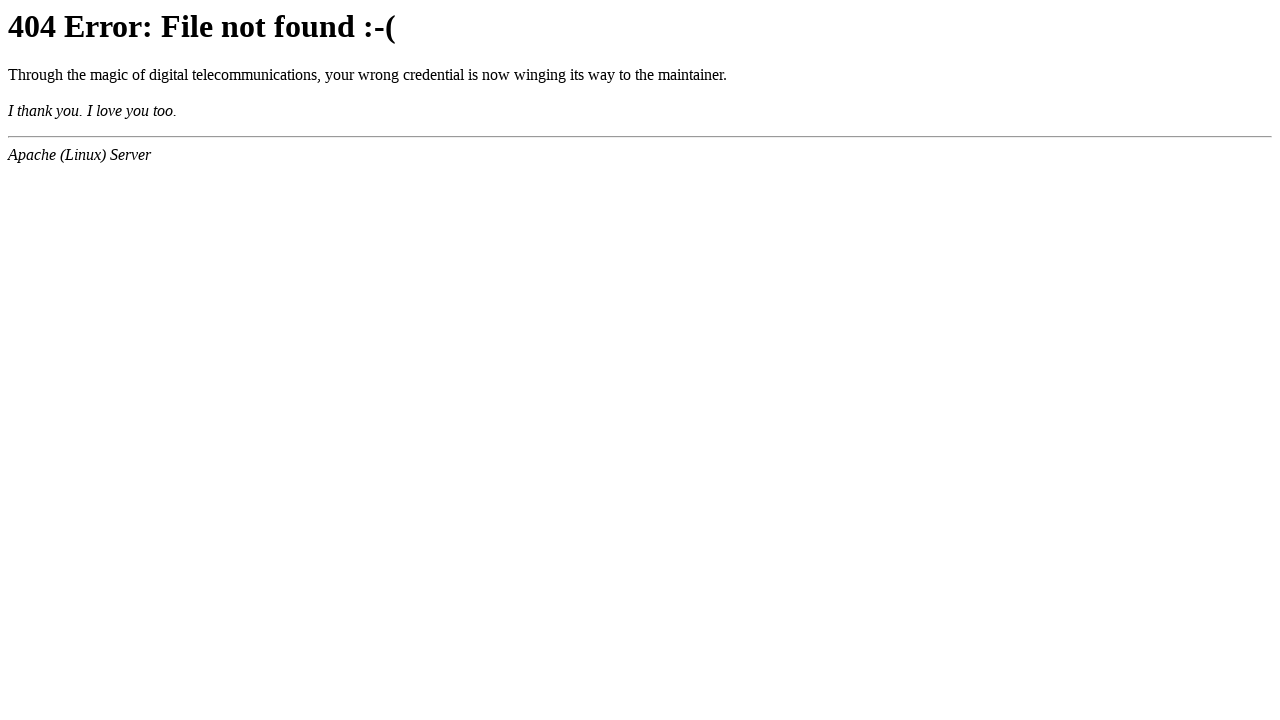

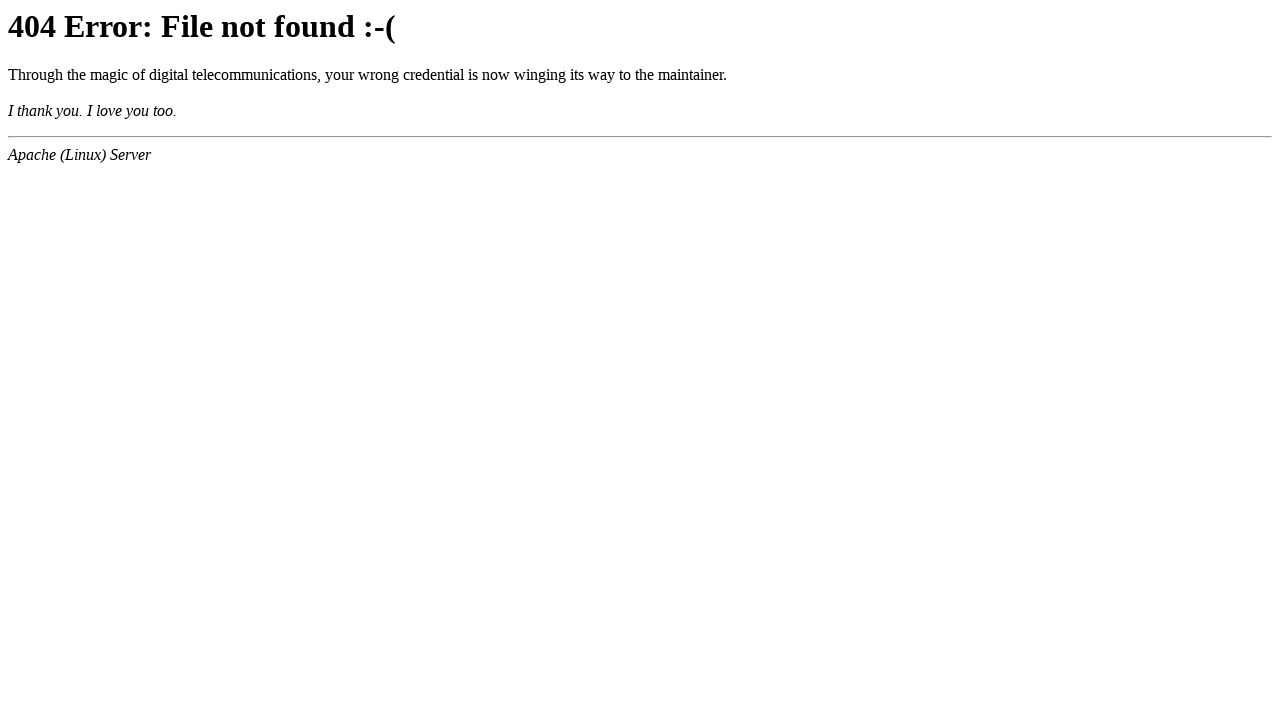